Tests keyboard actions by typing text, then using Shift+Arrow keys to select part of it and deleting with Backspace

Starting URL: https://textbox.johnjago.com/

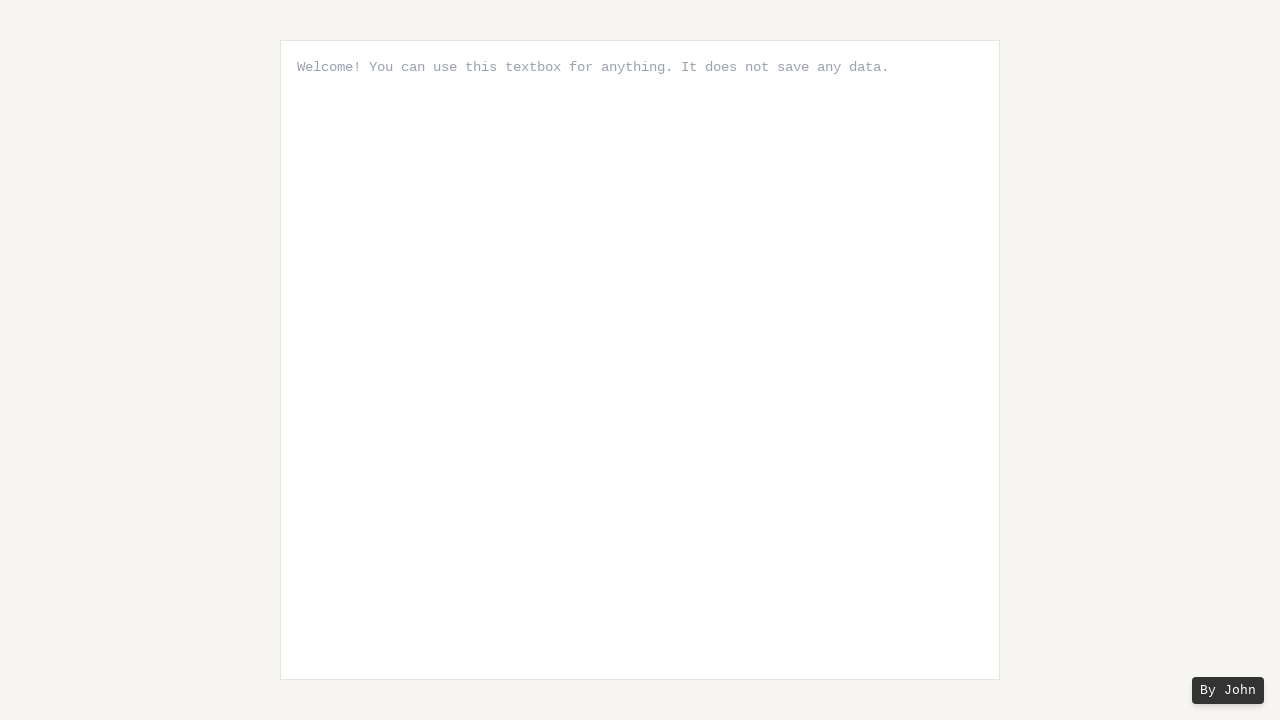

Typed 'Hello World' with 200ms delay between keystrokes
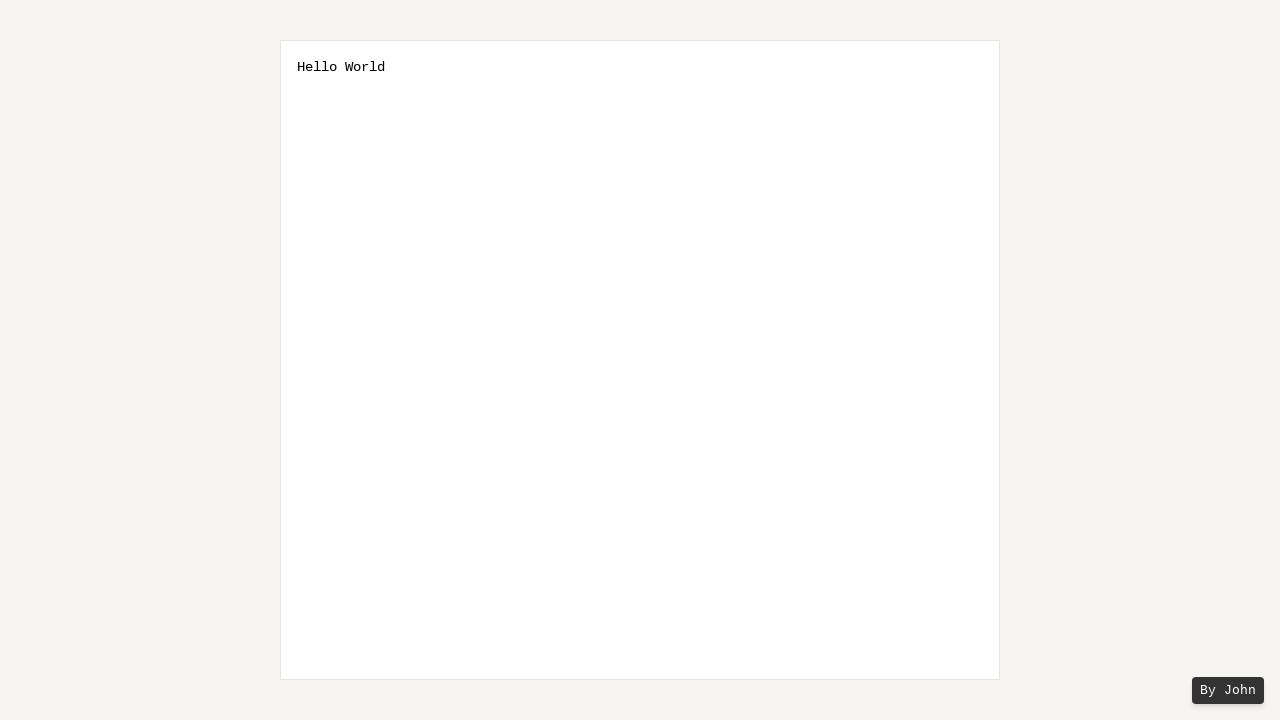

Pressed Shift key down to start selection
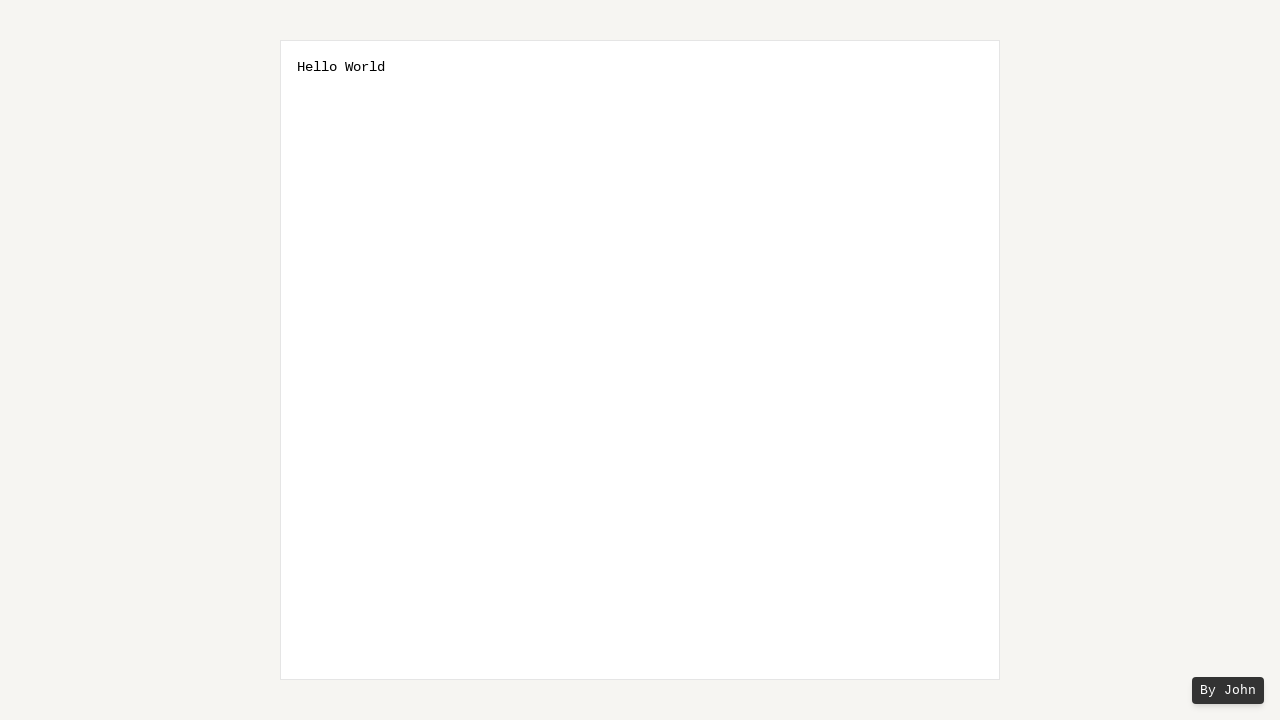

Pressed ArrowLeft to select character 1 of 'World'
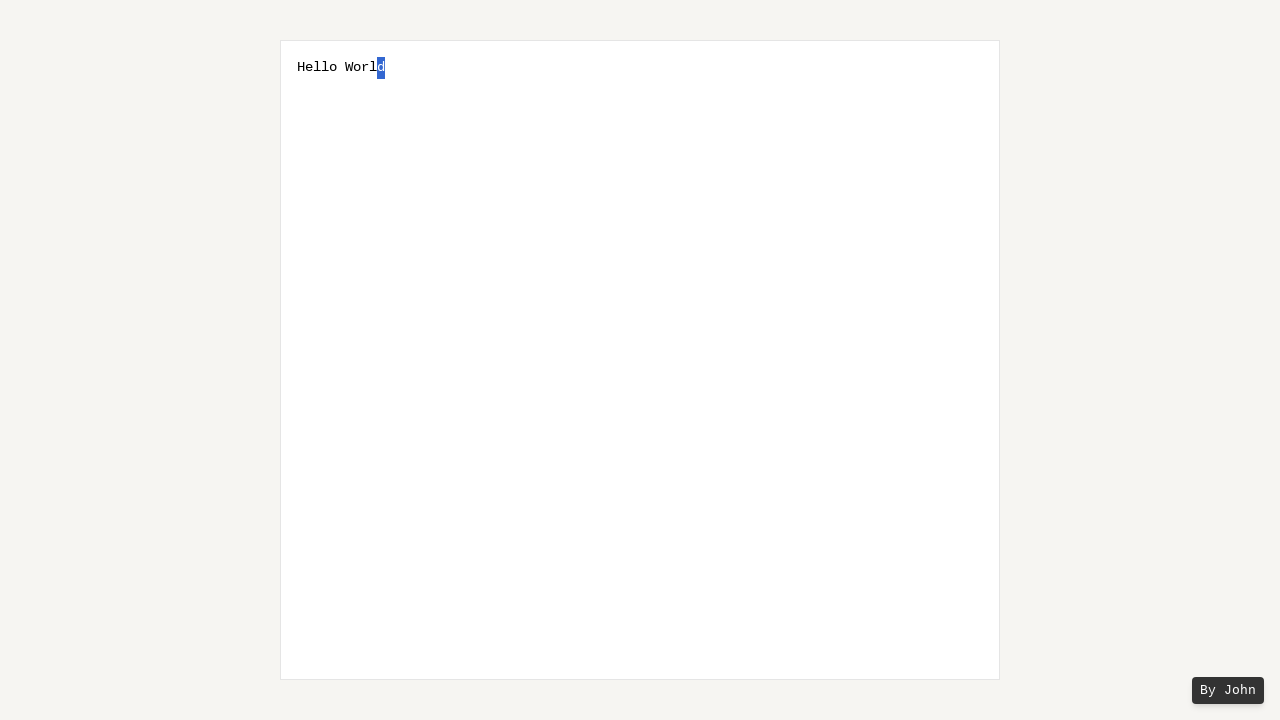

Pressed ArrowLeft to select character 2 of 'World'
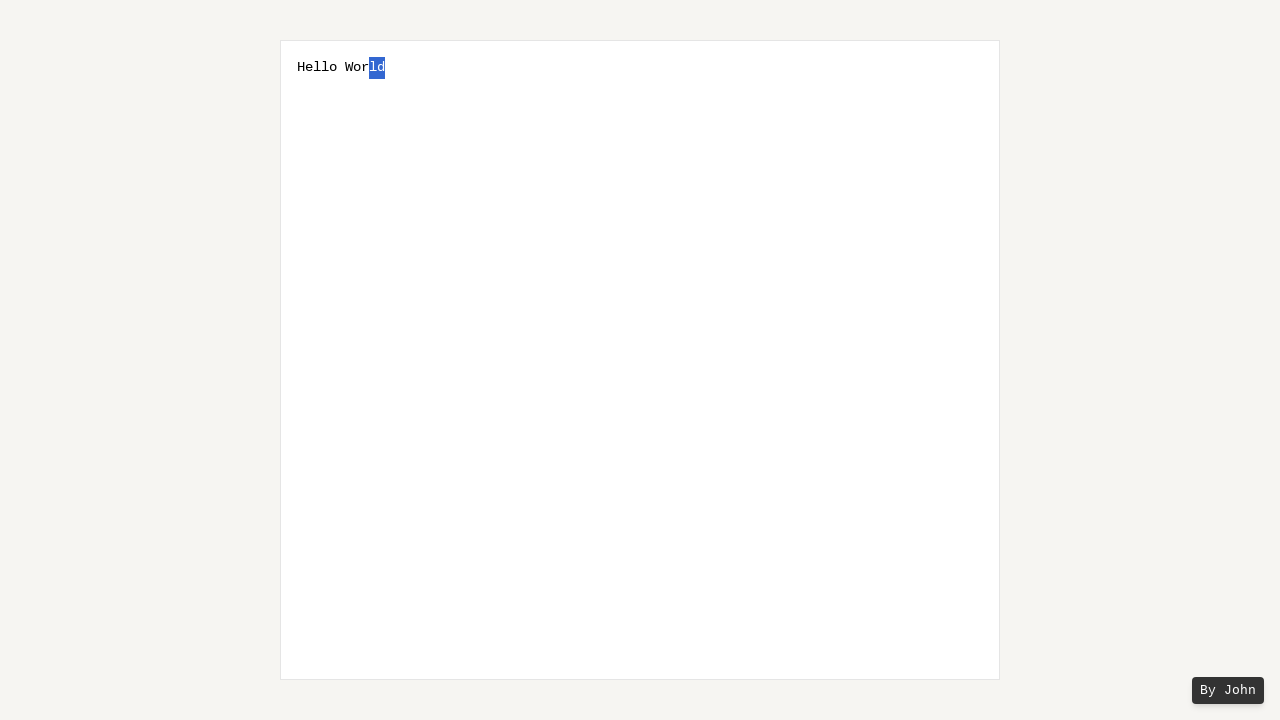

Pressed ArrowLeft to select character 3 of 'World'
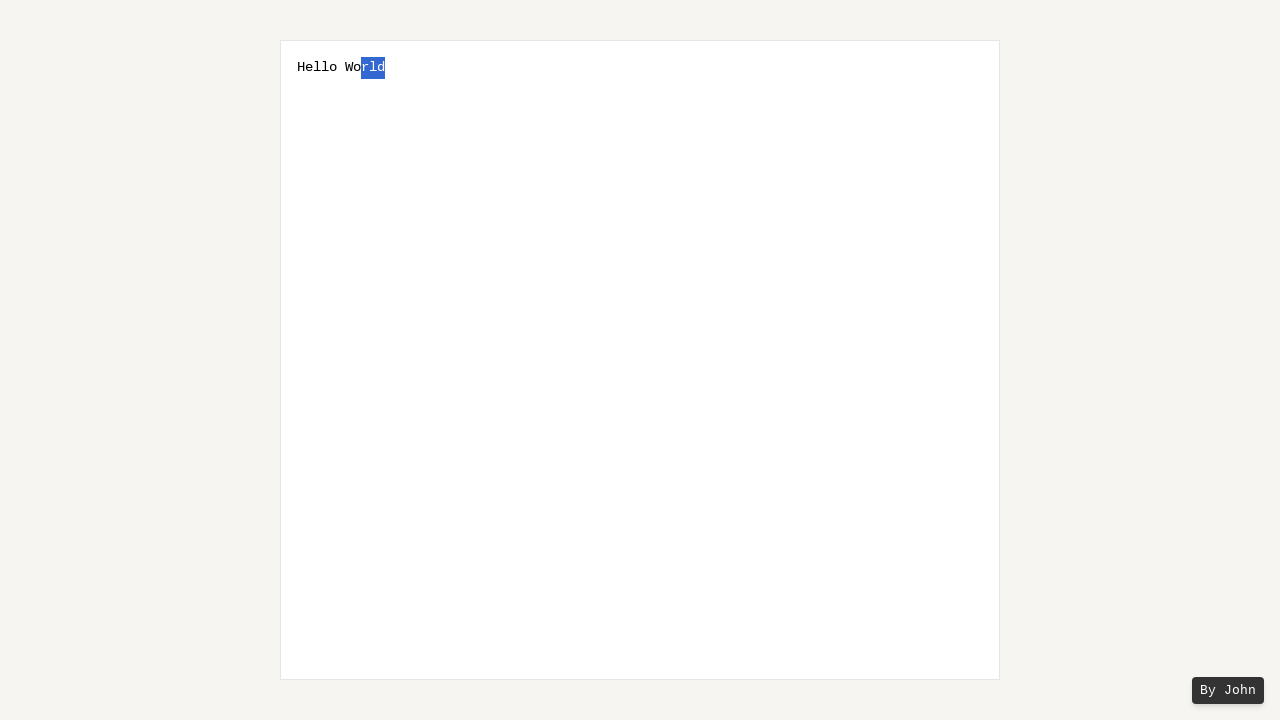

Pressed ArrowLeft to select character 4 of 'World'
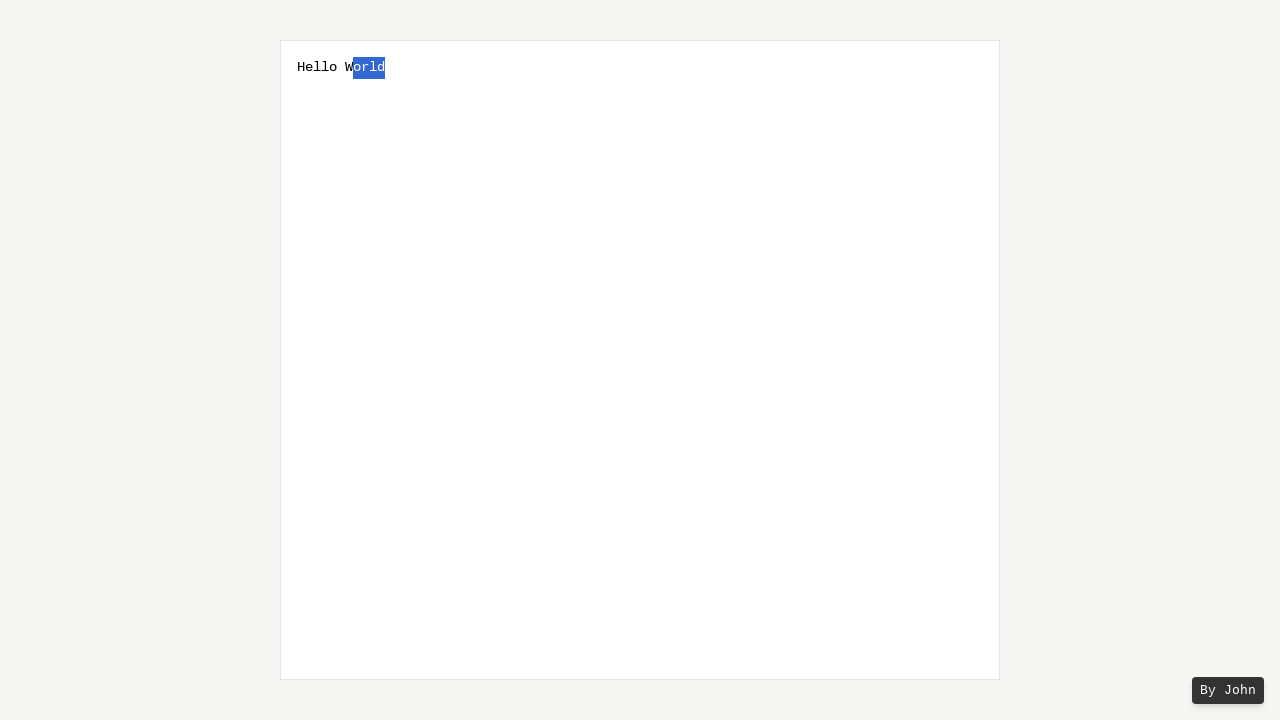

Pressed ArrowLeft to select character 5 of 'World'
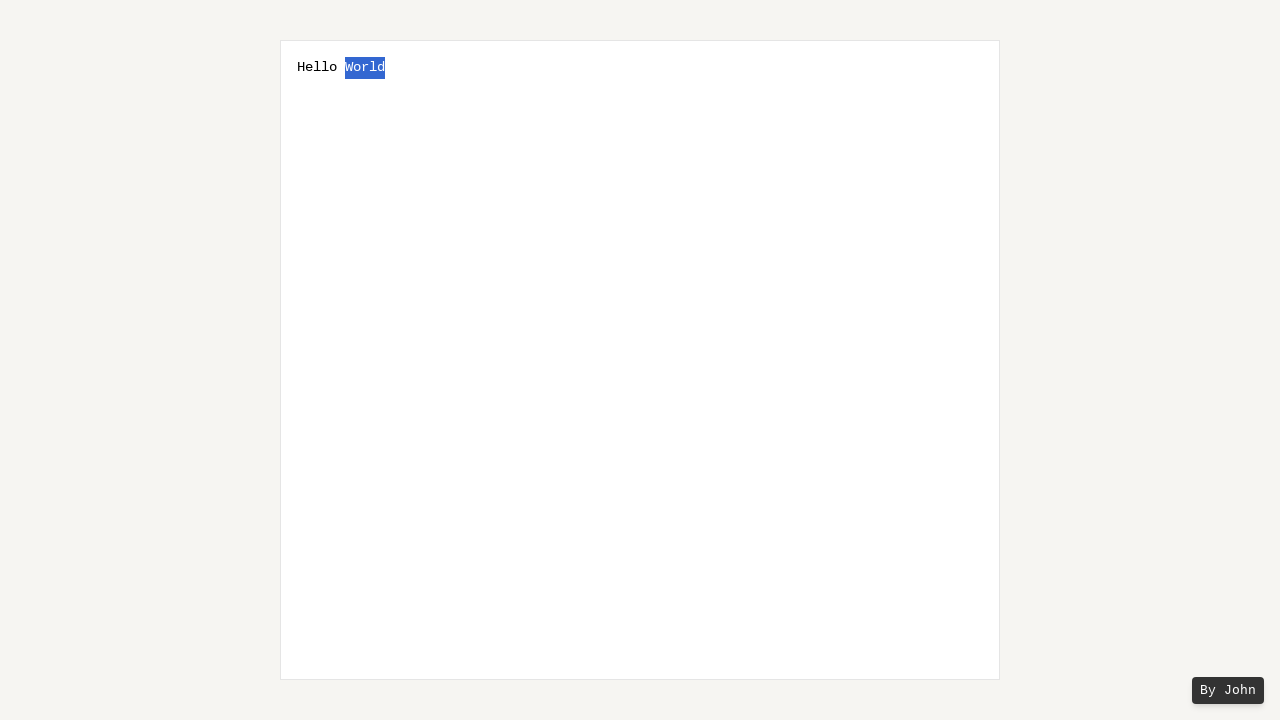

Released Shift key, 'World' text is now selected
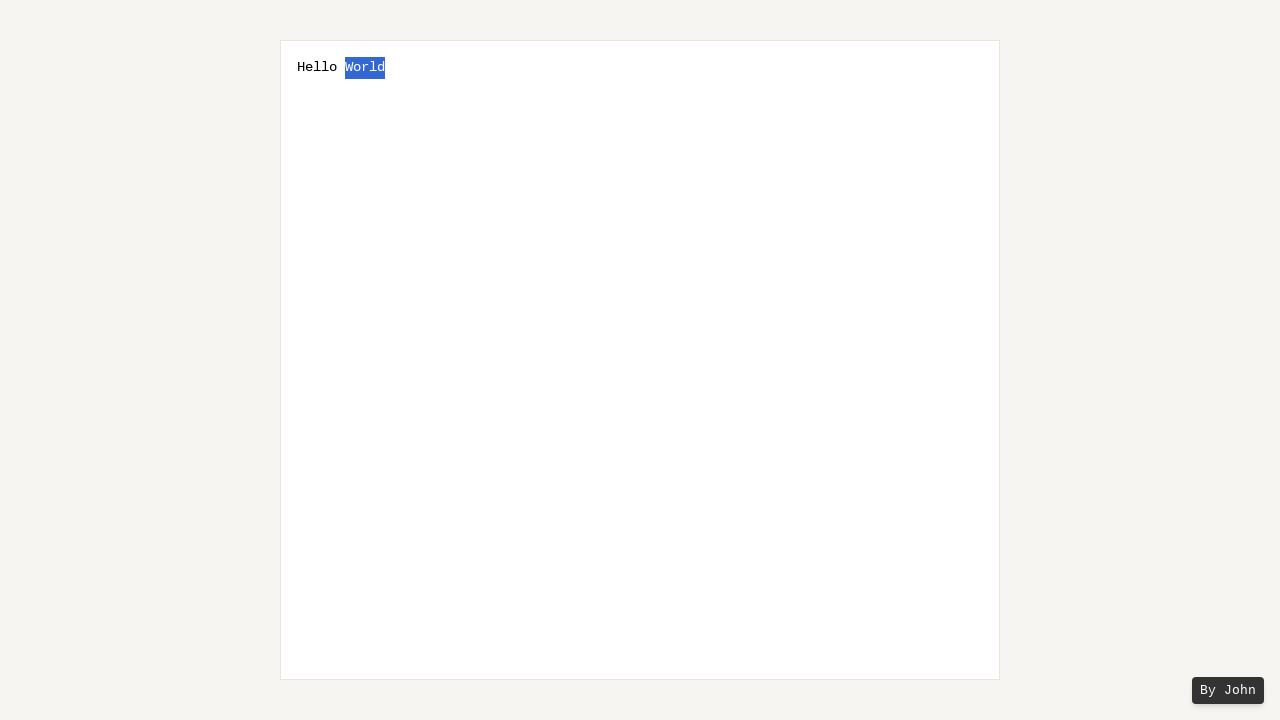

Pressed Backspace to delete selected 'World' text
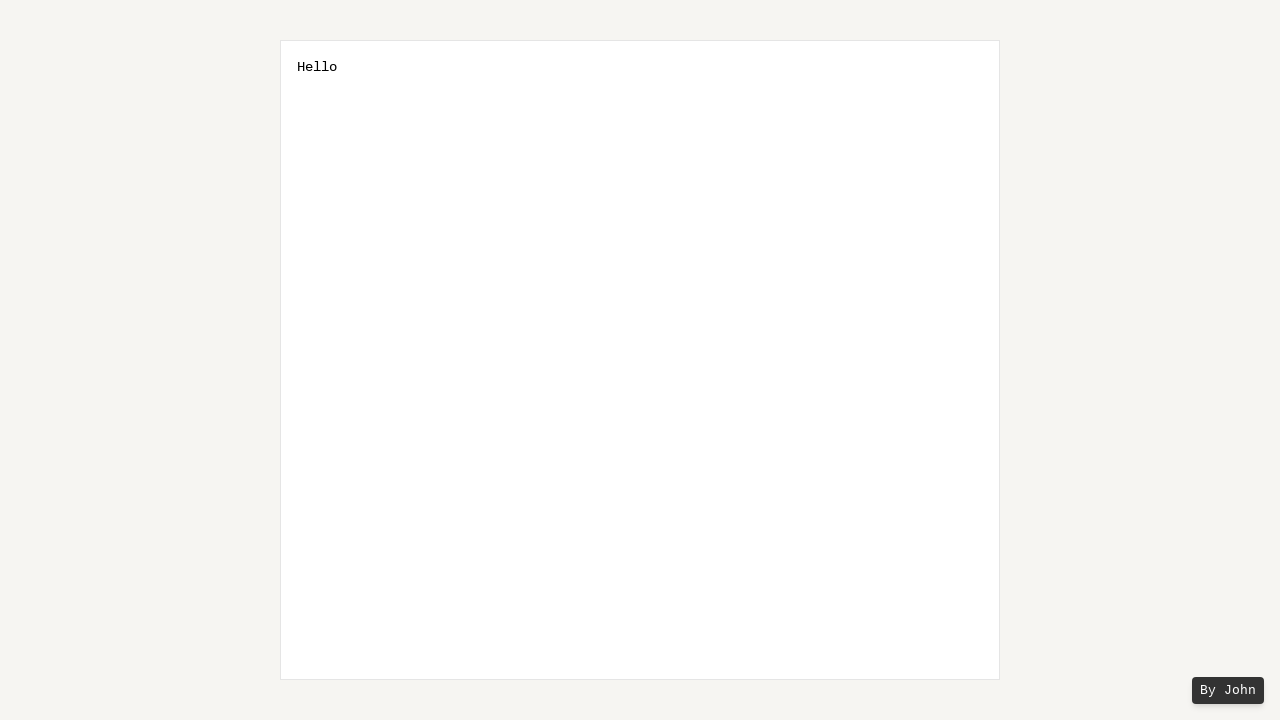

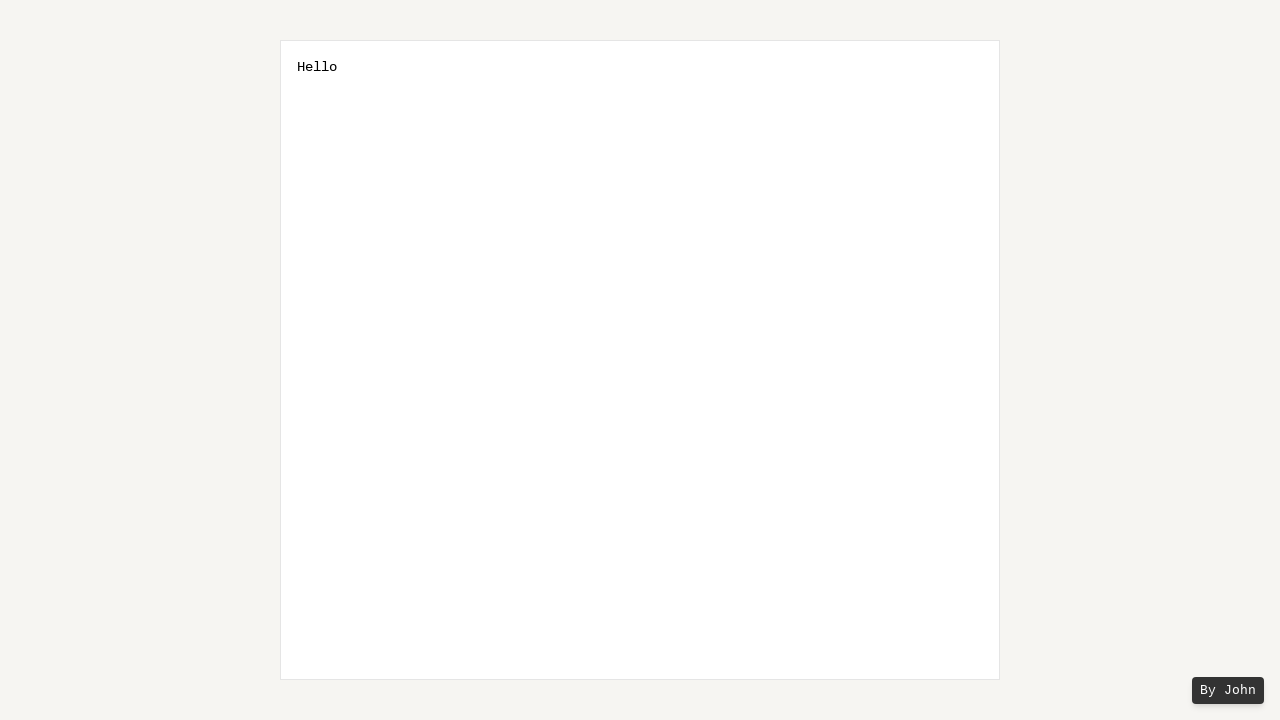